Tests scrolling functionality by scrolling to an iframe element that is initially out of view on a Selenium test page

Starting URL: https://www.selenium.dev/selenium/web/scrolling_tests/frame_with_nested_scrolling_frame_out_of_view.html

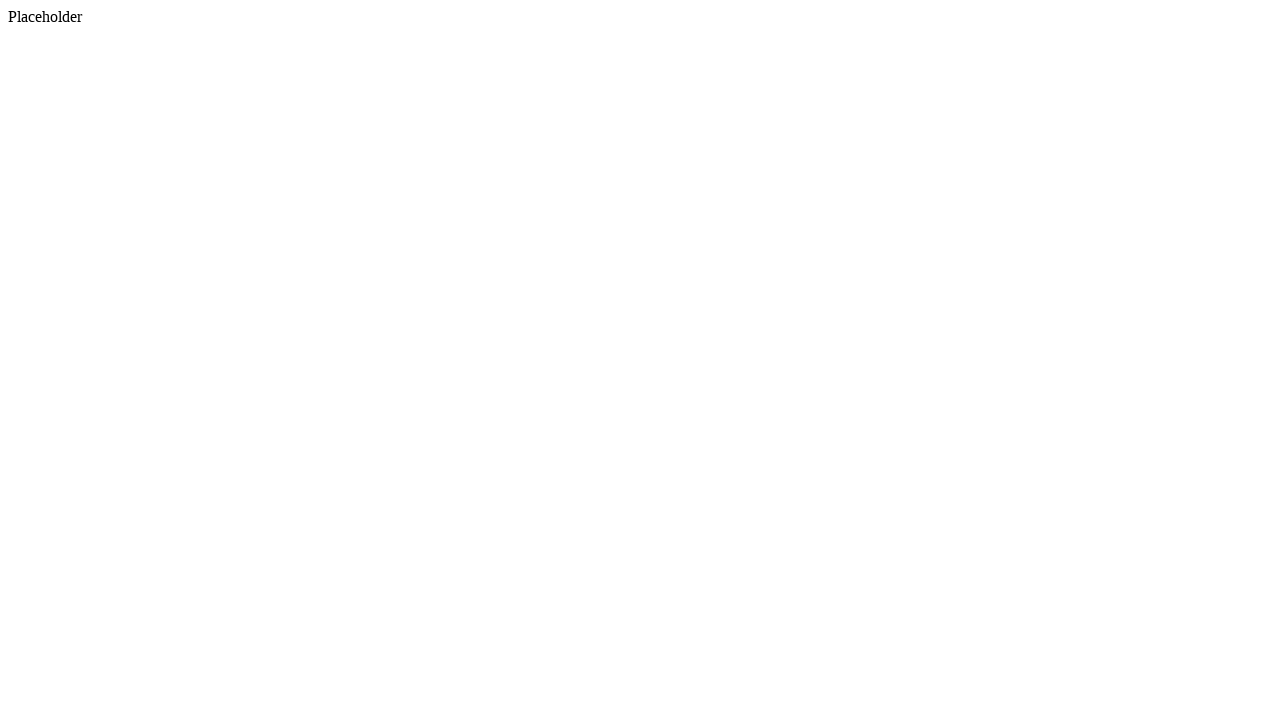

Waited for page to load (2000ms)
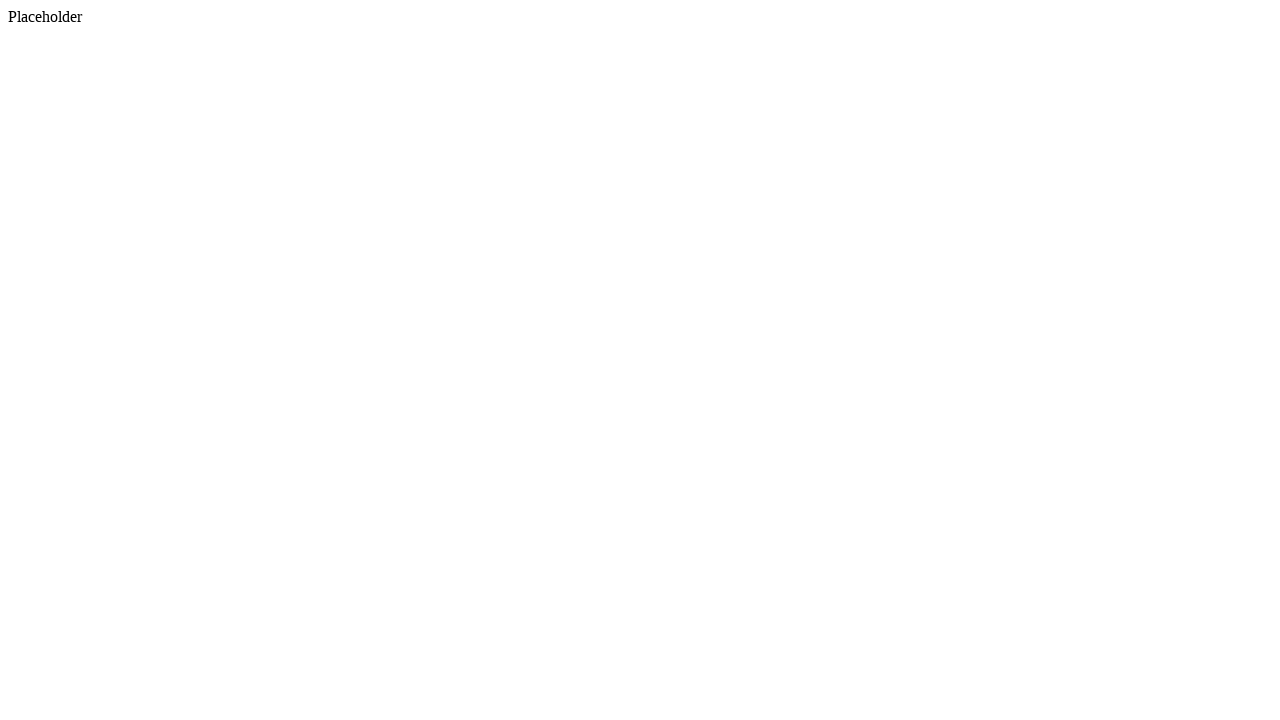

Located iframe with name 'nested_scrolling_frame'
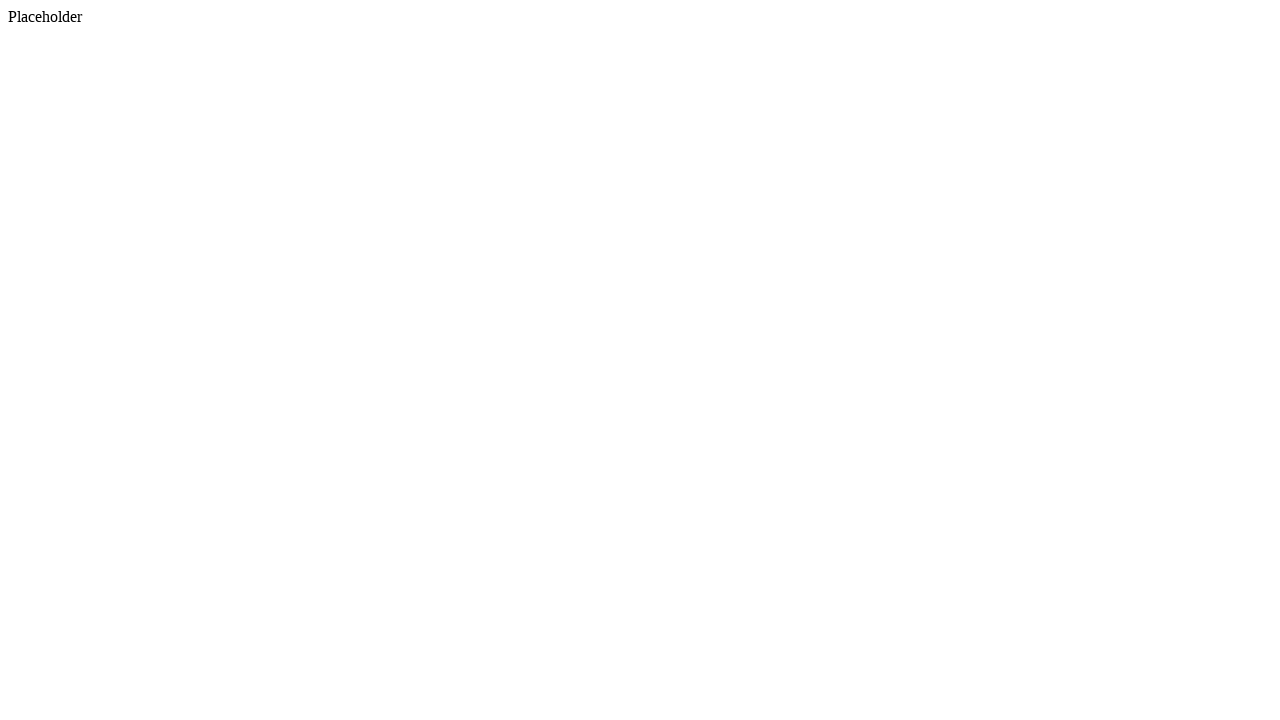

Scrolled iframe into view
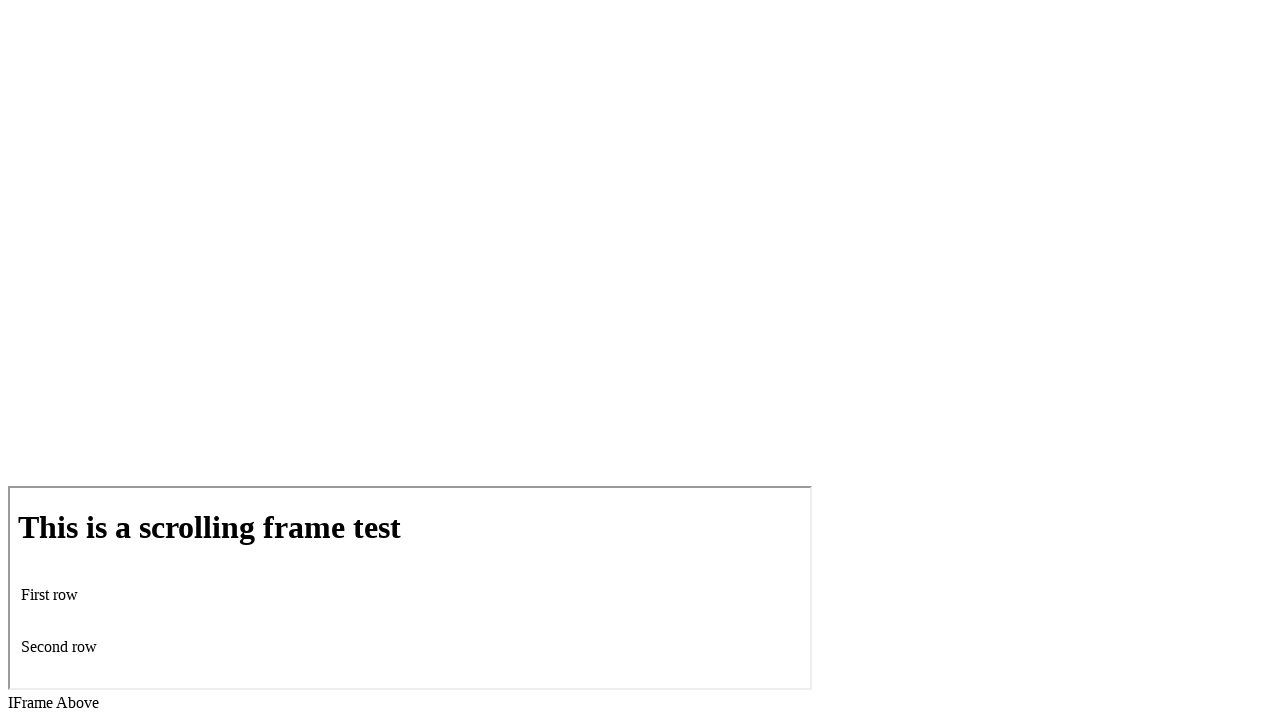

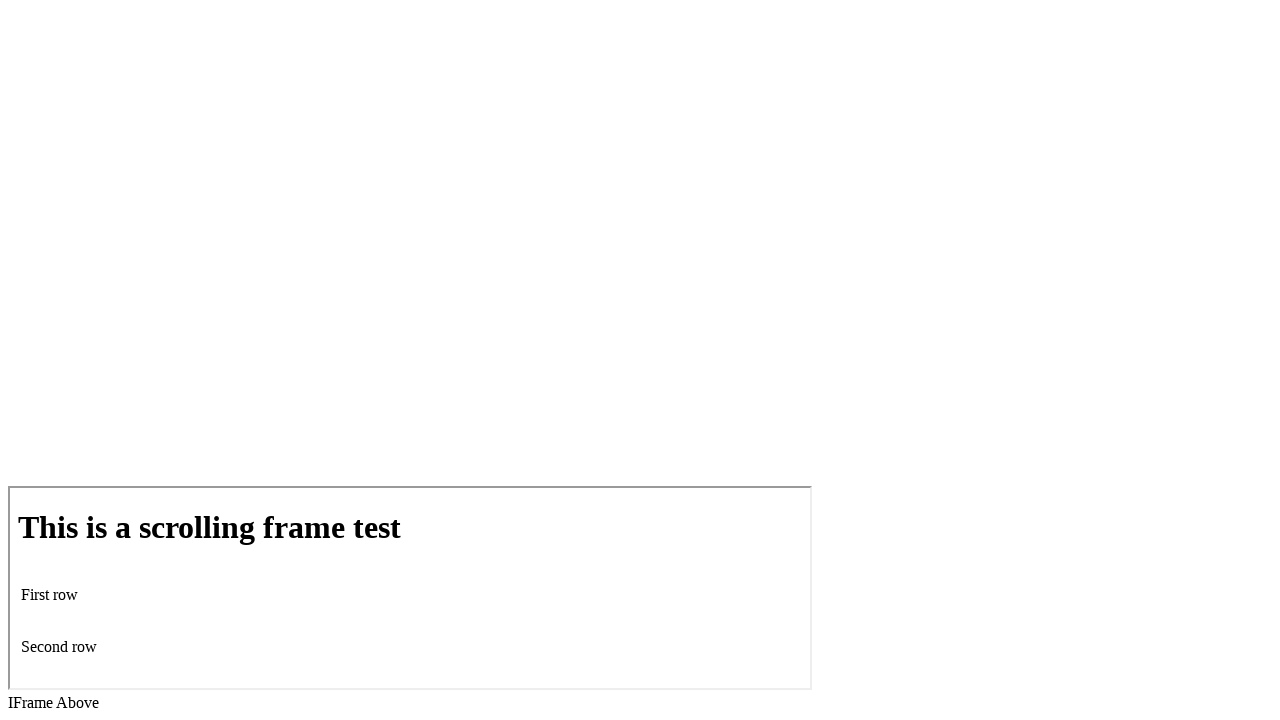